Navigates to the Pro Kabaddi League standings page to view team rankings and standings information.

Starting URL: https://www.prokabaddi.com/standings

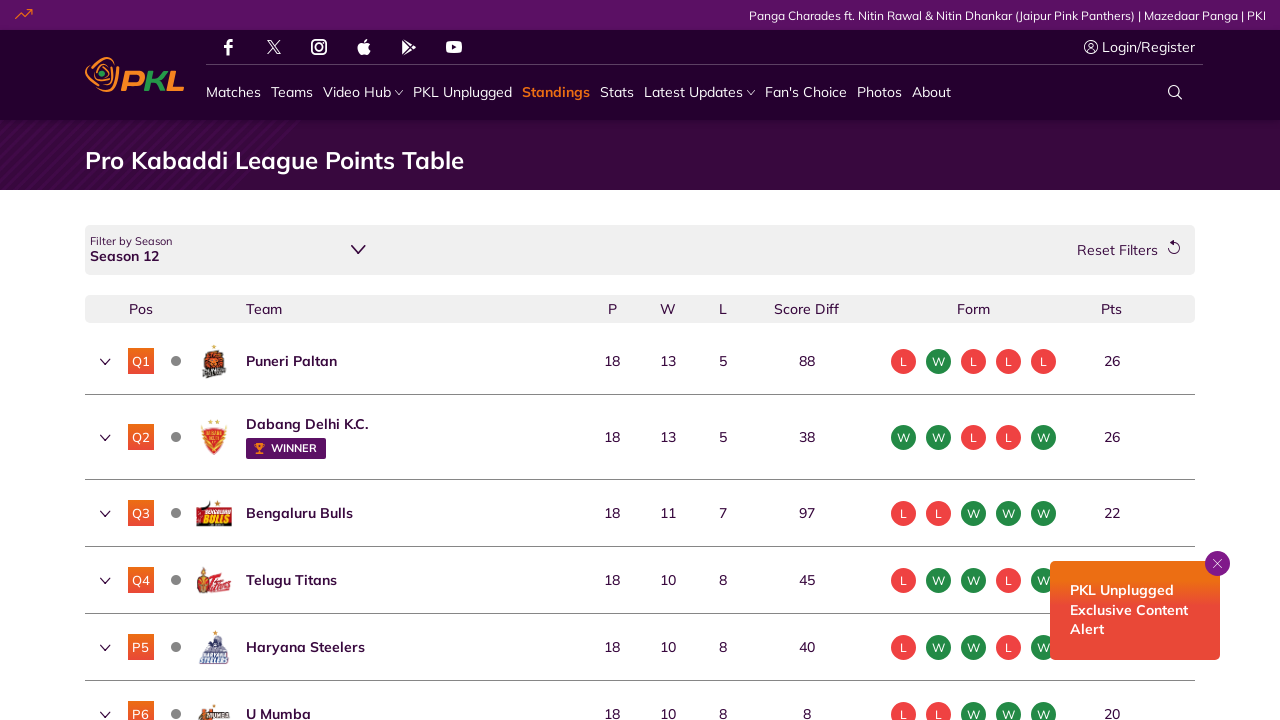

Navigated to Pro Kabaddi League standings page and waited for page body to load
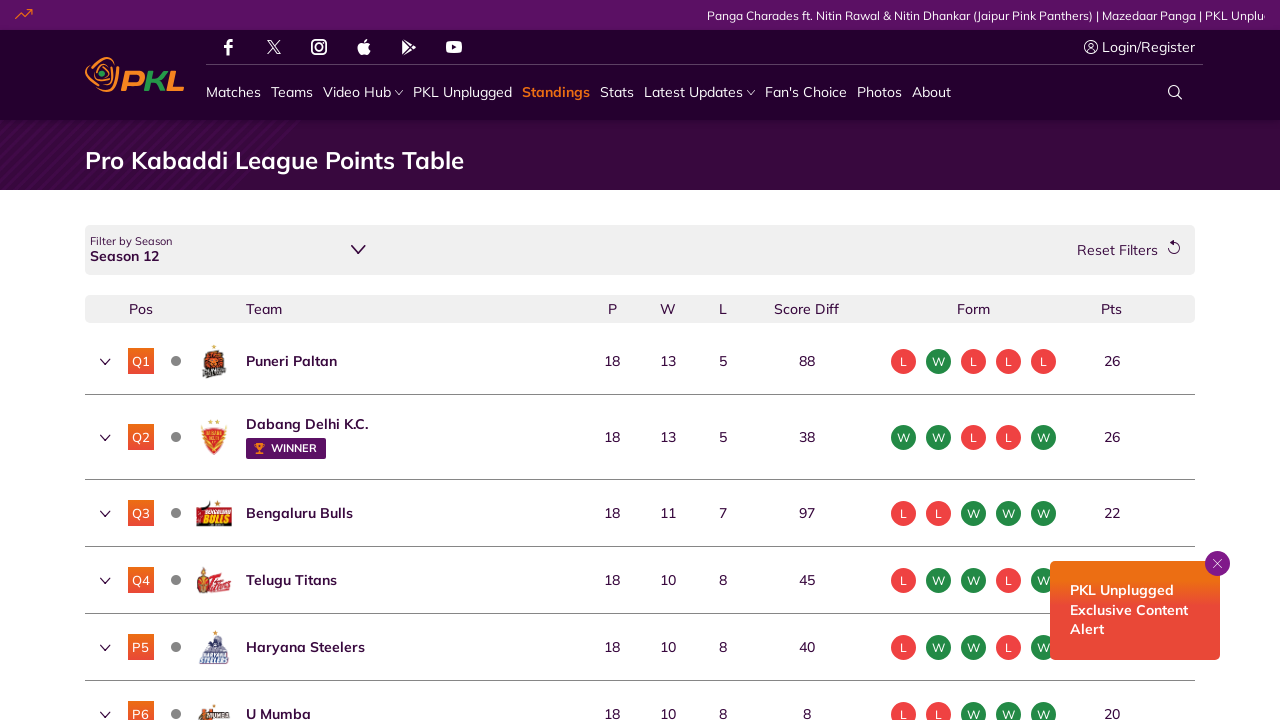

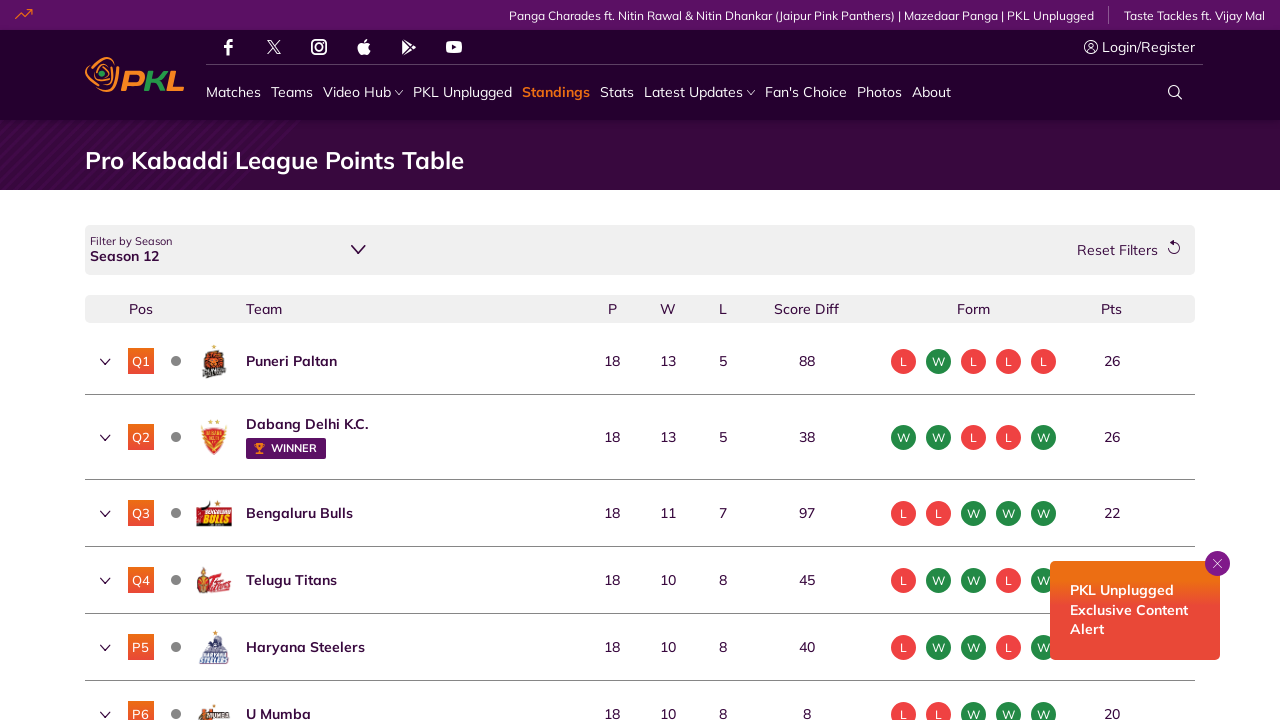